Tests alert handling functionality by interacting with different types of JavaScript alerts - accepting alerts, dismissing confirmations, and entering text in prompt boxes

Starting URL: http://demo.automationtesting.in/Alerts.html

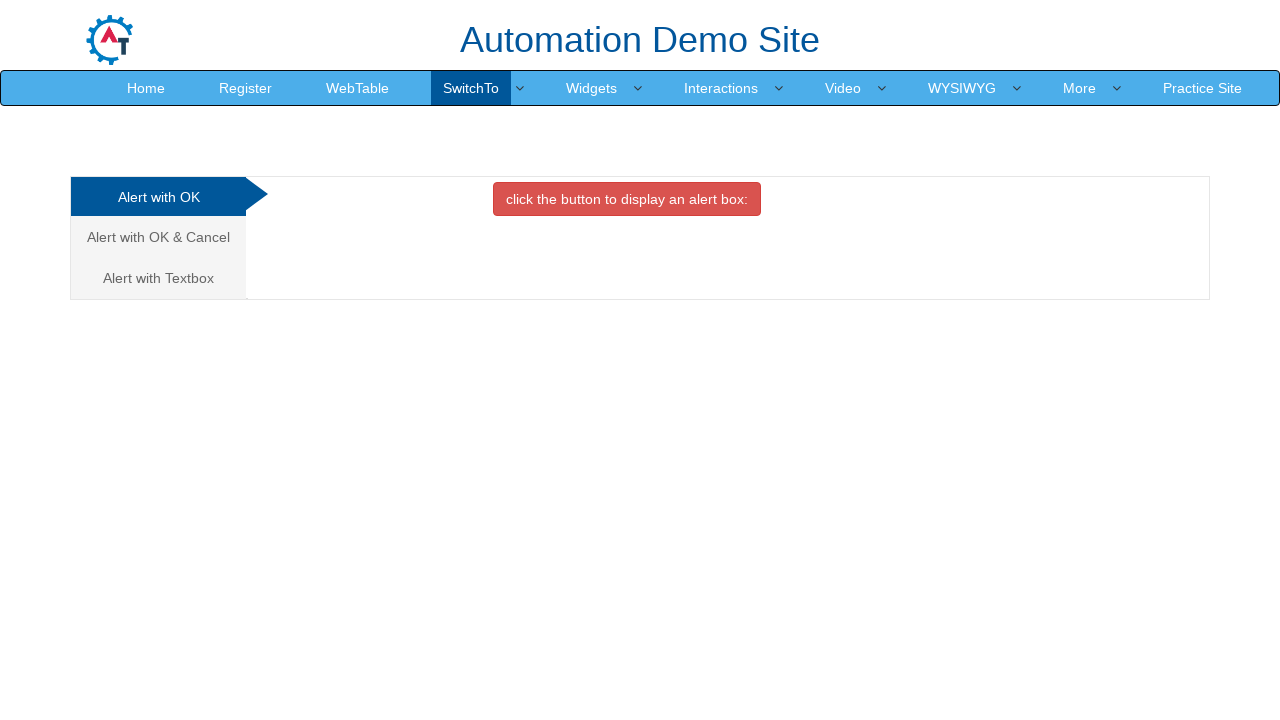

Clicked on 'Alert with Textbox' tab at (158, 278) on xpath=(//*[@class='analystic'])[3]
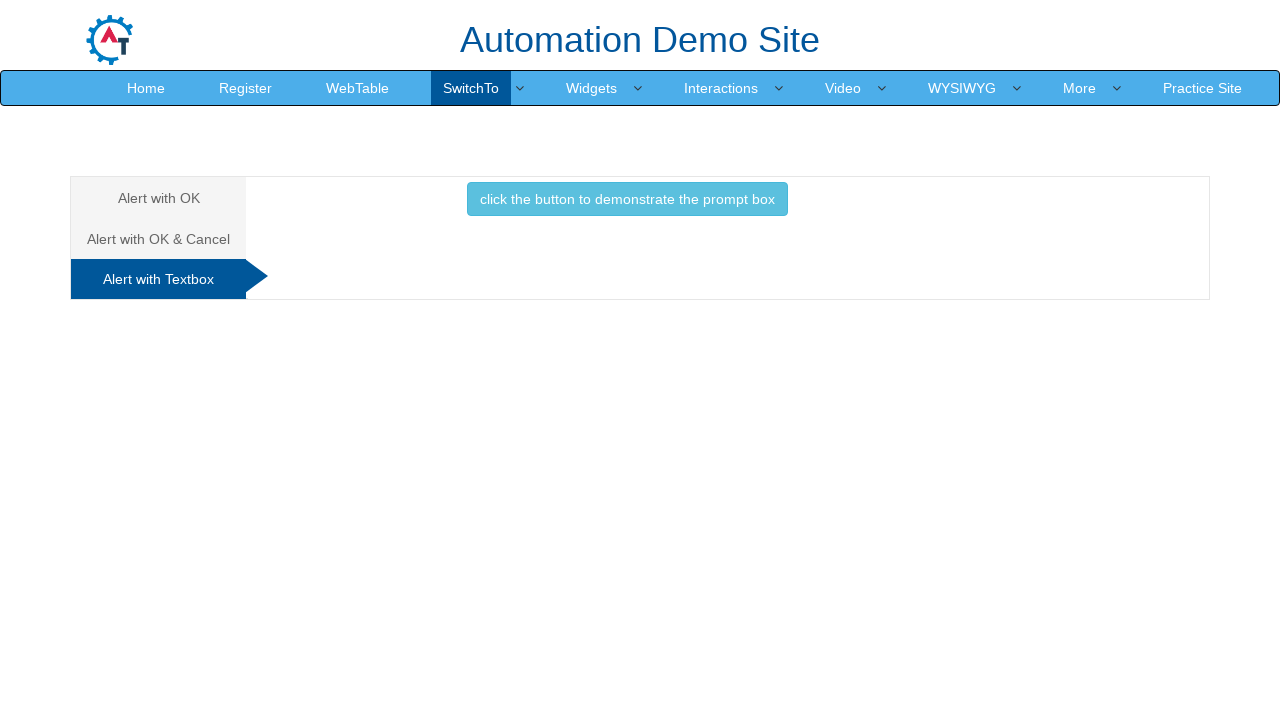

Clicked button to display prompt box at (627, 199) on xpath=(//*[@class='btn btn-info'])[1]
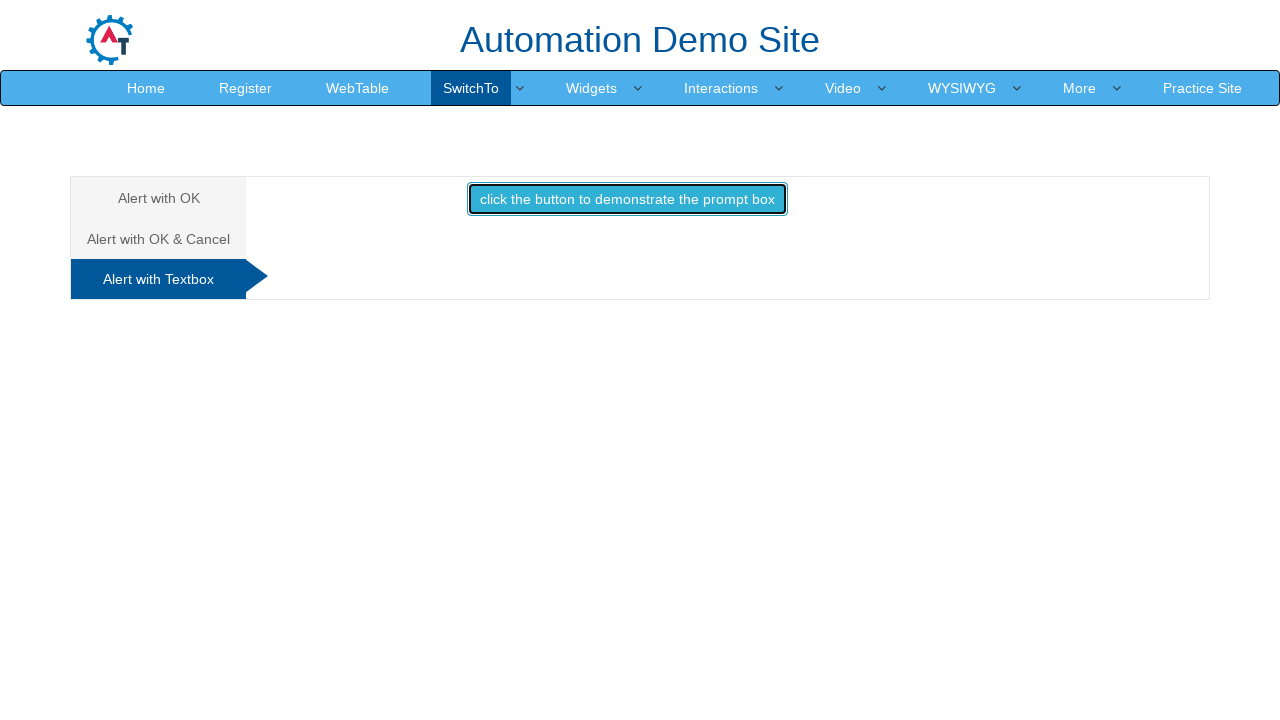

Set up dialog handler to accept prompt with text 'BootcampCamp'
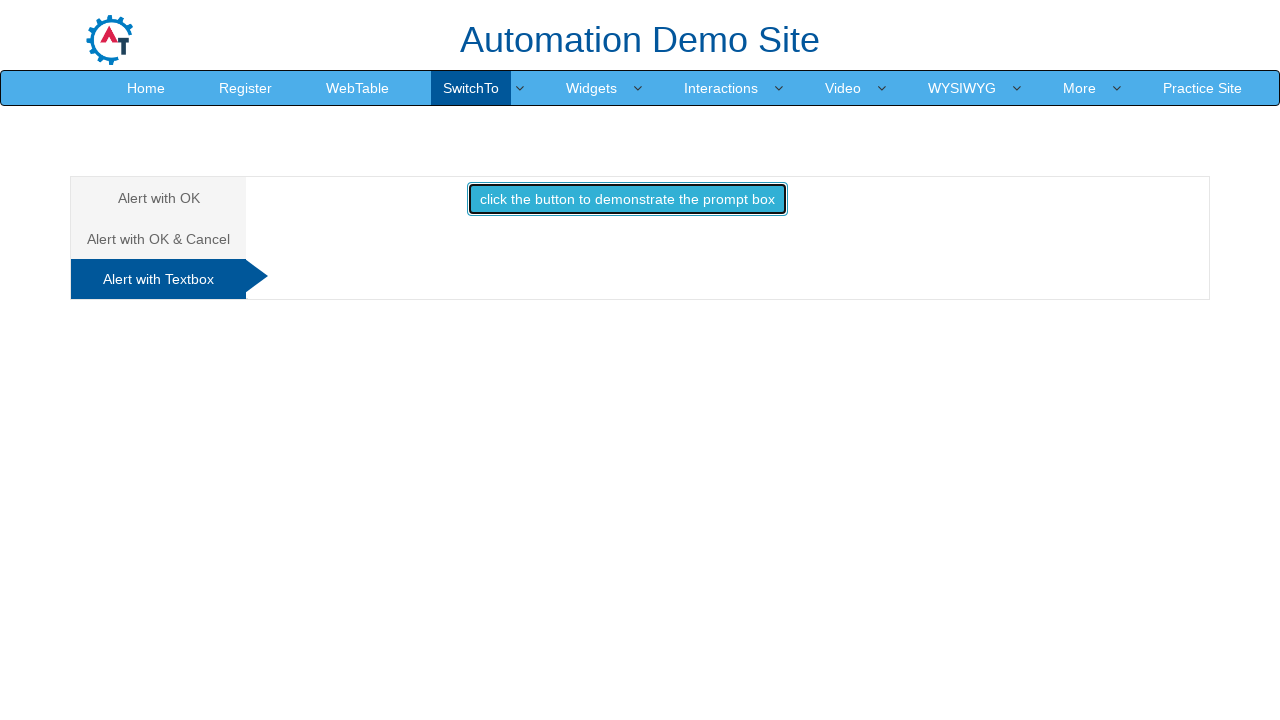

Clicked button to trigger prompt dialog at (627, 199) on xpath=(//*[@class='btn btn-info'])[1]
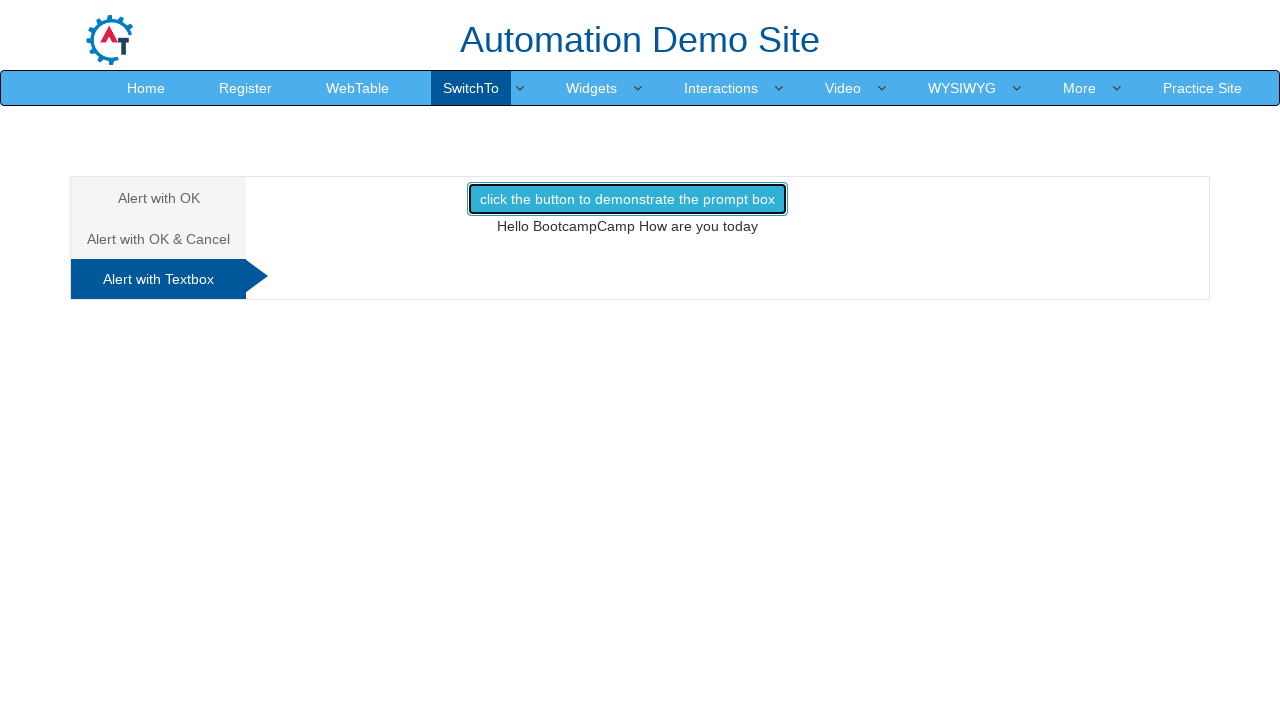

Result text element appeared on page
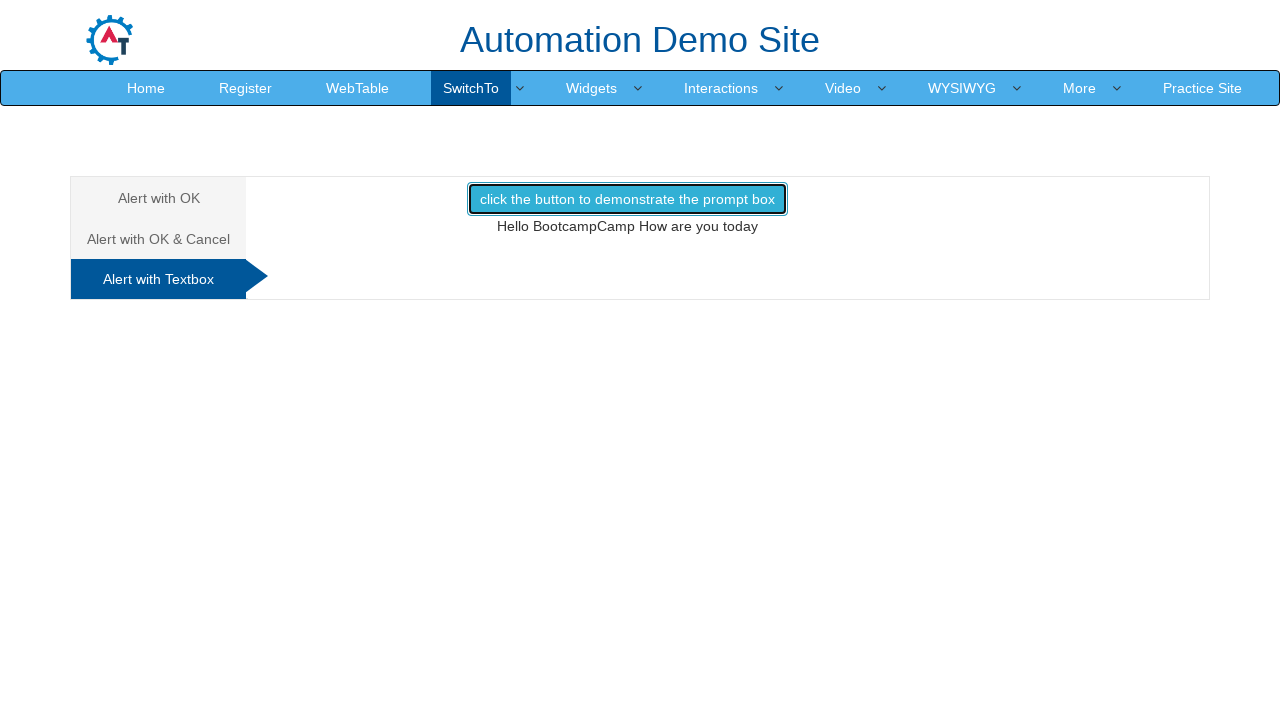

Verified that result text is visible on page
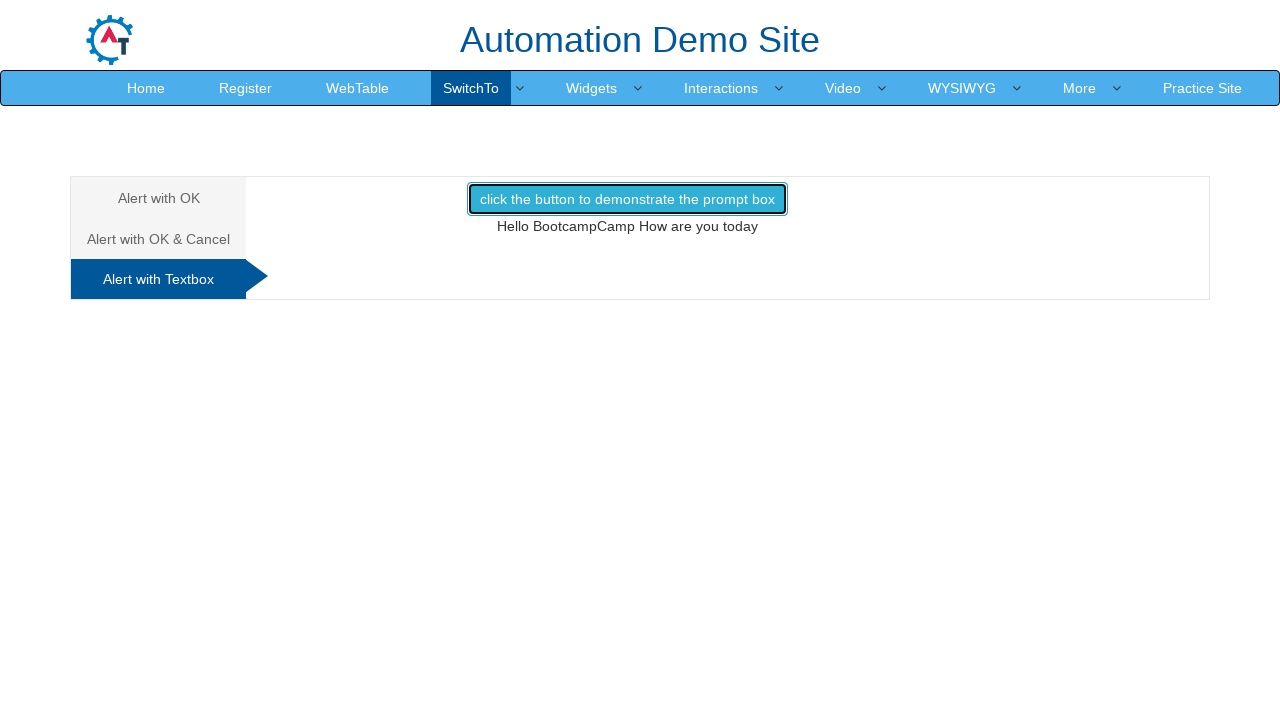

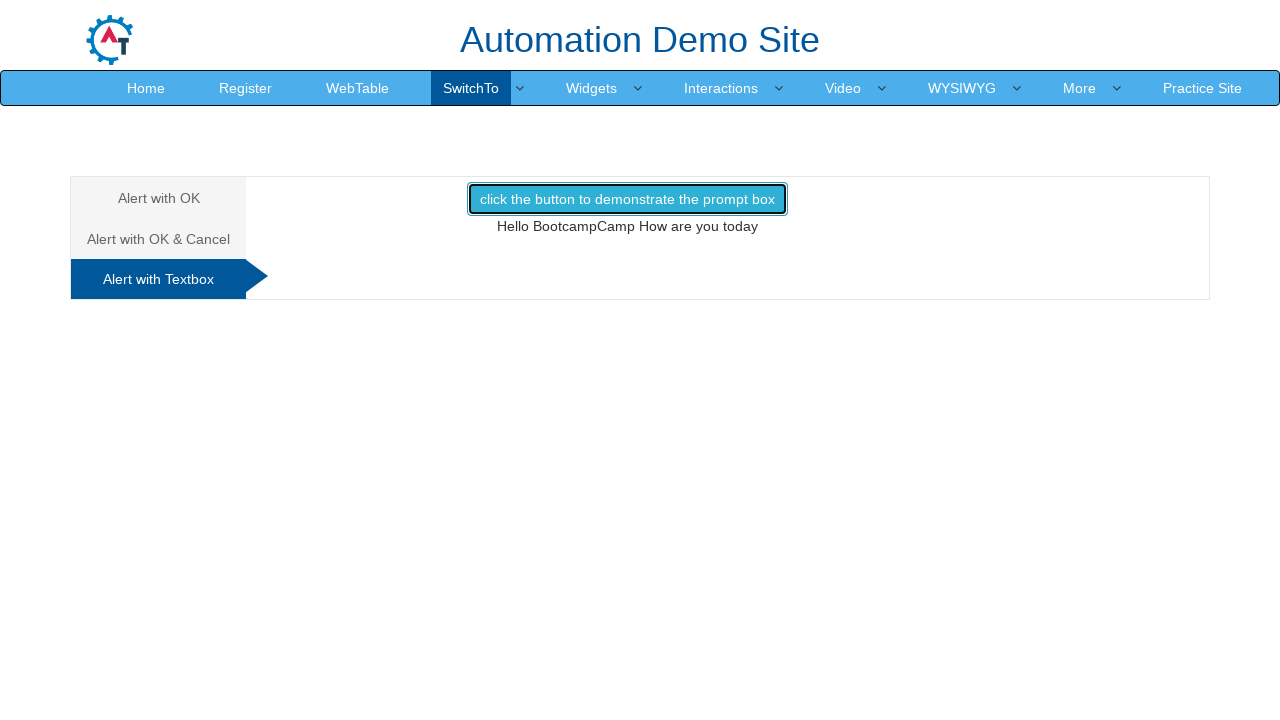